Tests hide and show functionality by clicking hide button, then show button to toggle text input visibility

Starting URL: https://codenboxautomationlab.com/practice/

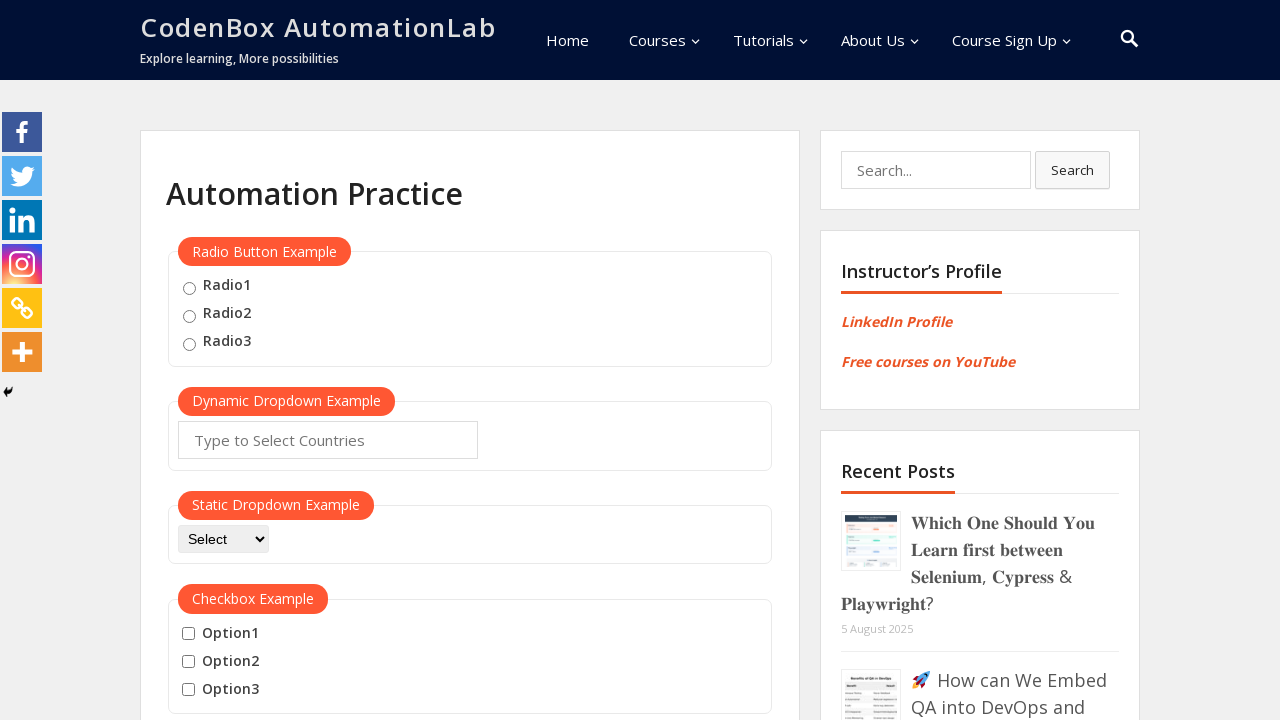

Scrolled down to hide/show section
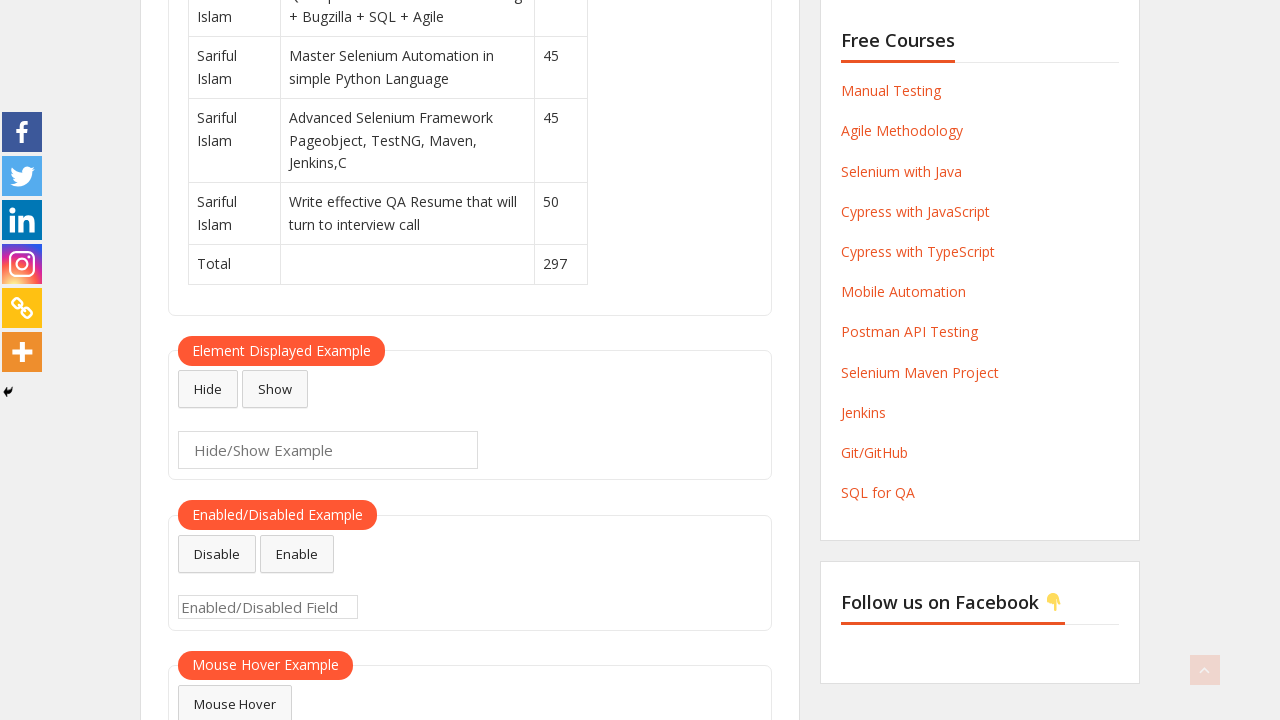

Clicked hide button to hide text input at (208, 389) on #hide-textbox
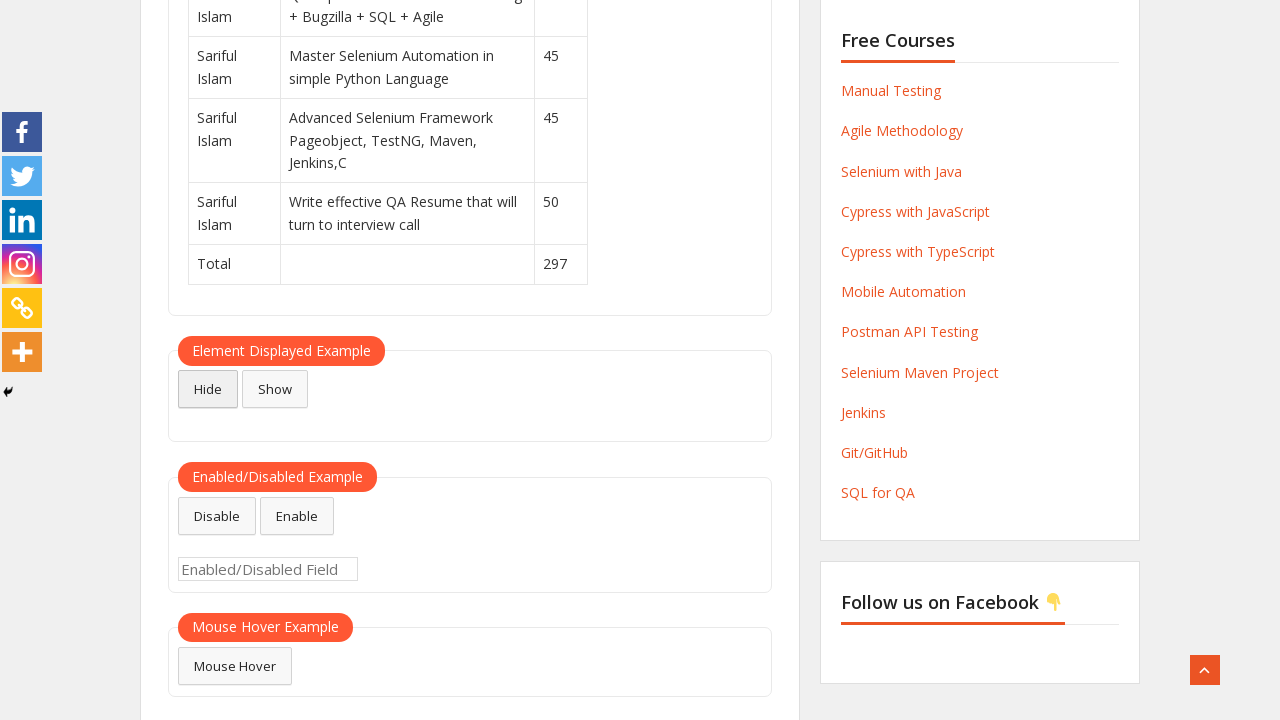

Waited 4 seconds for hide action to complete
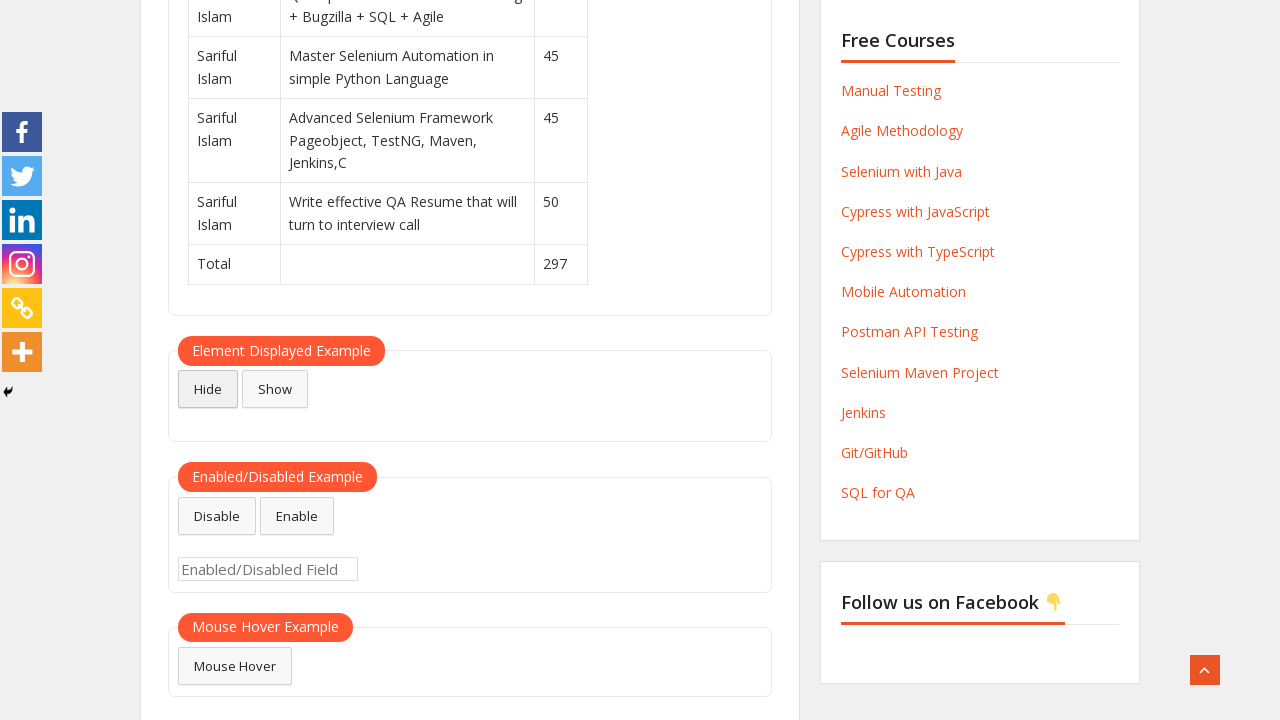

Clicked show button to display text input at (275, 389) on #show-textbox
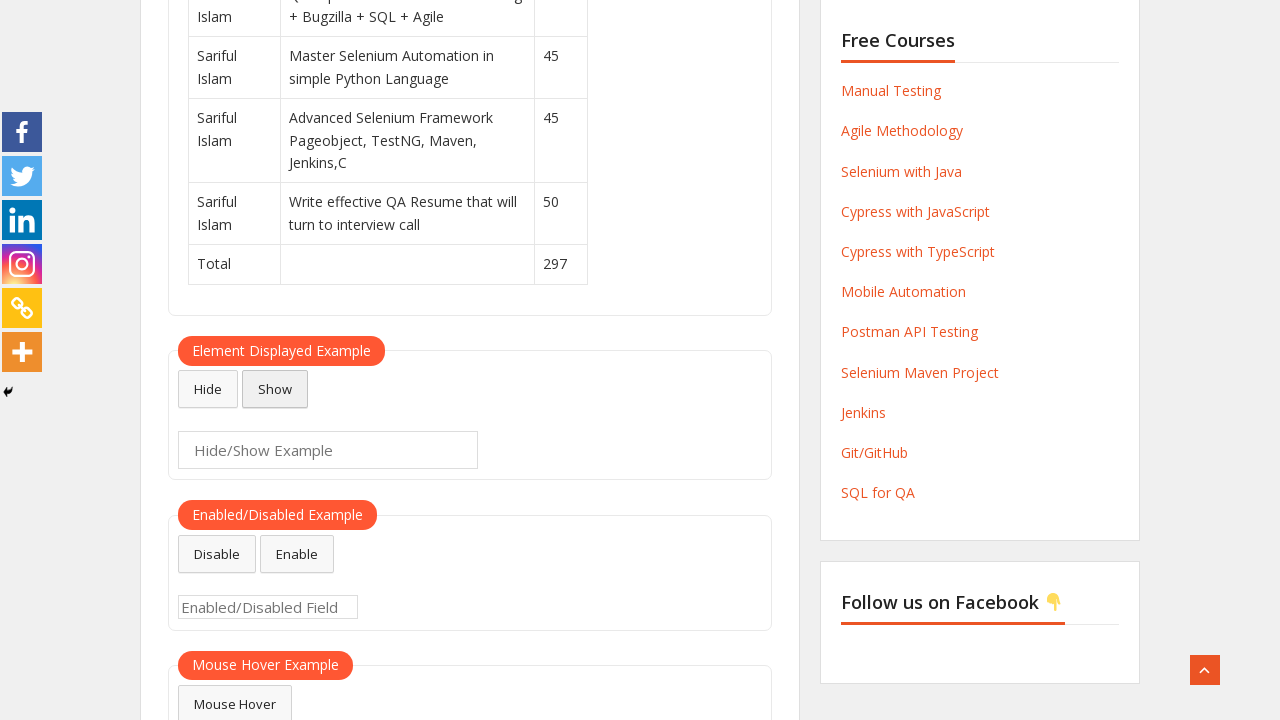

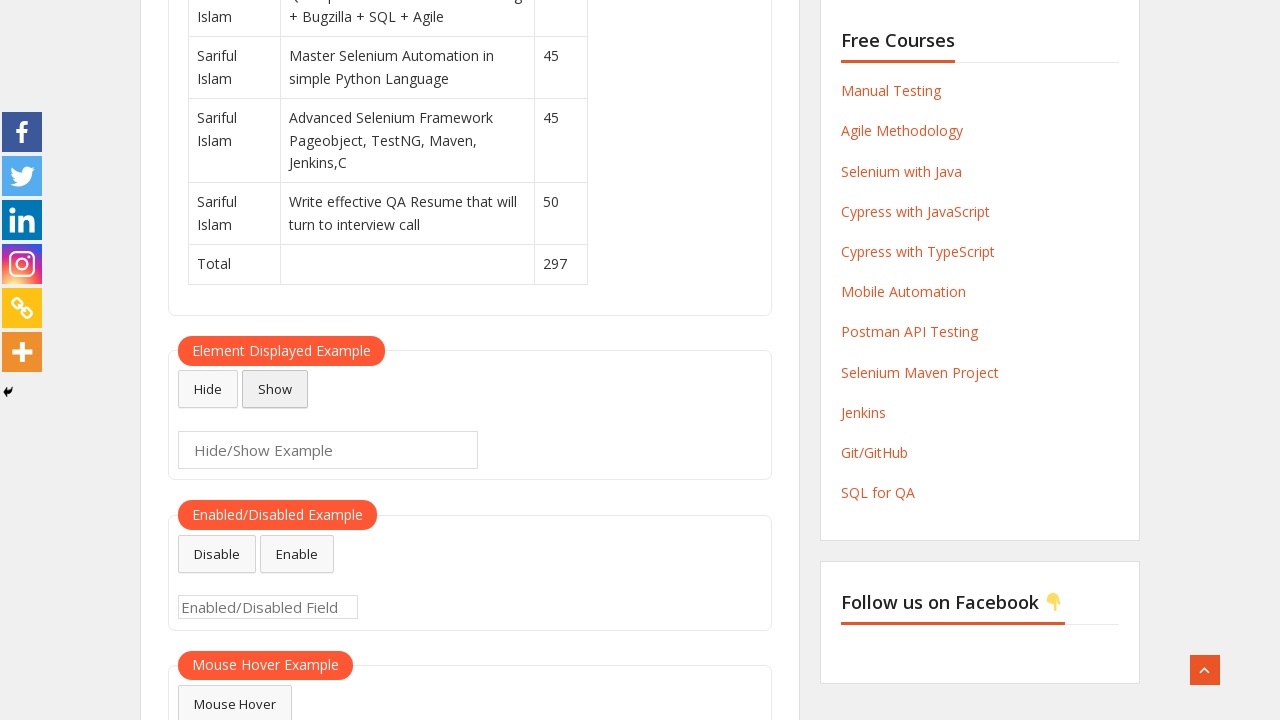